Waits for a price to reach $100, books an item, then solves a mathematical captcha problem

Starting URL: http://suninjuly.github.io/explicit_wait2.html

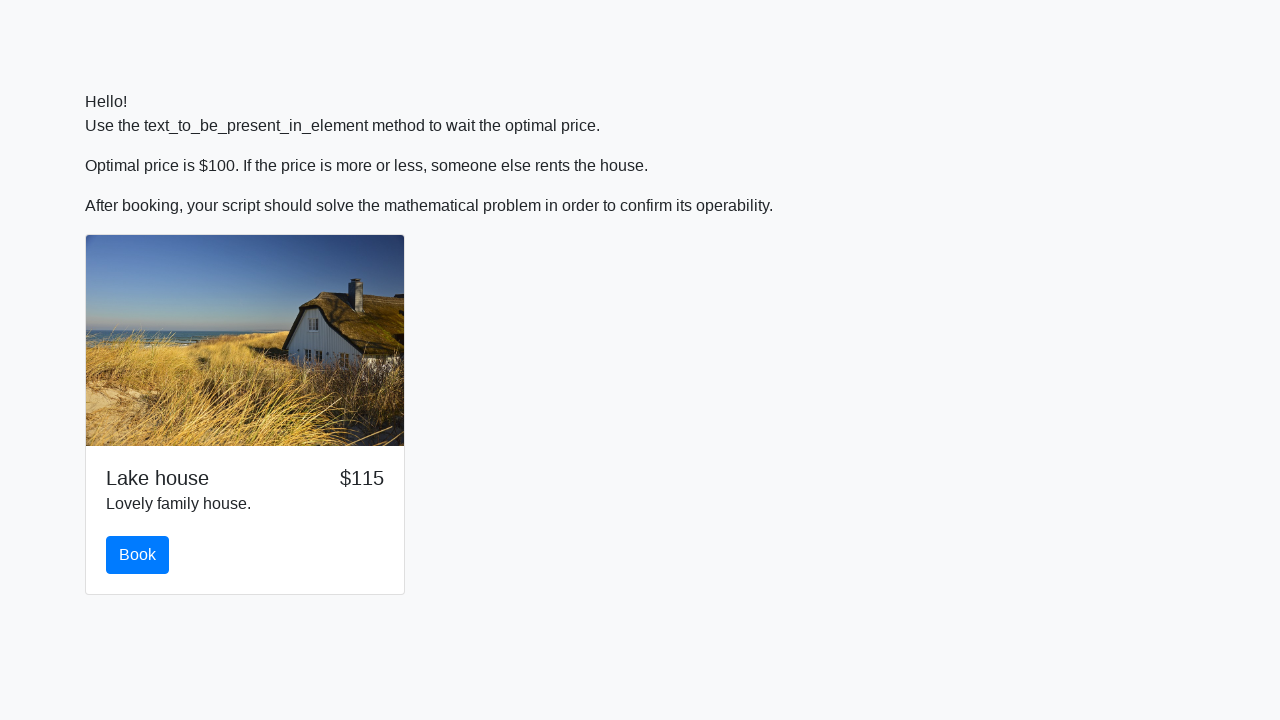

Waited for price to reach $100
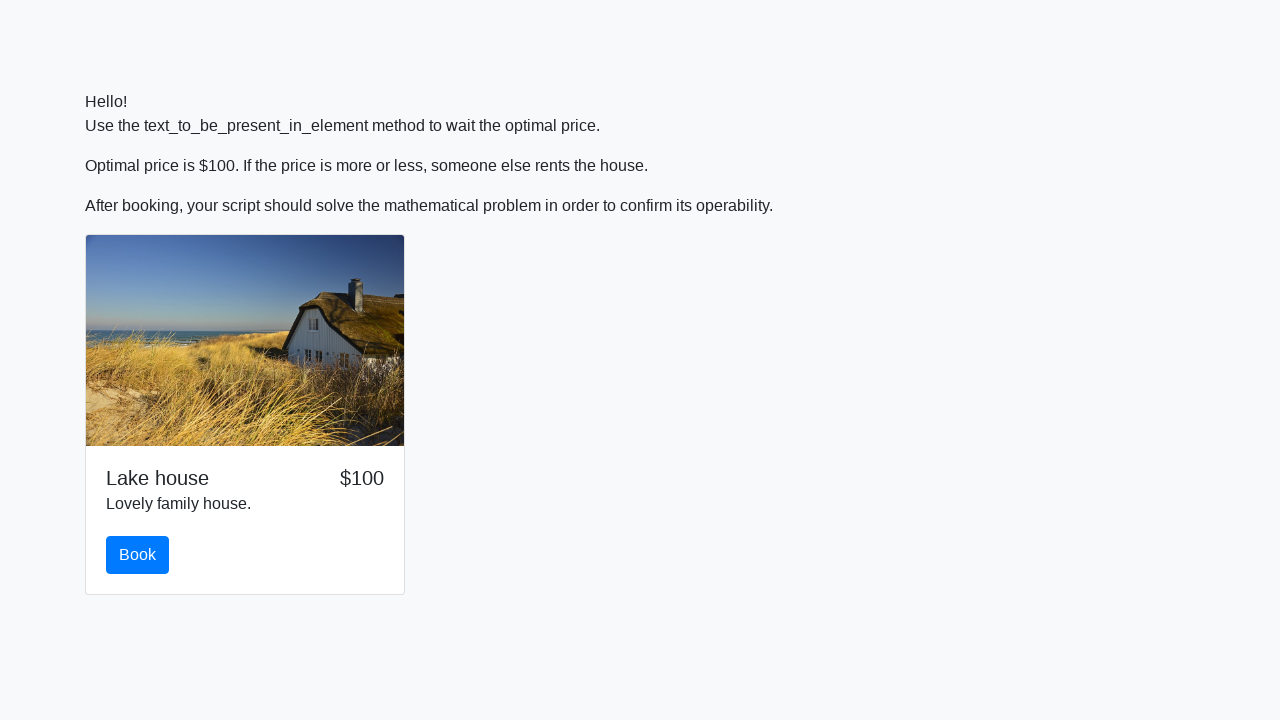

Clicked the book button at (138, 555) on #book
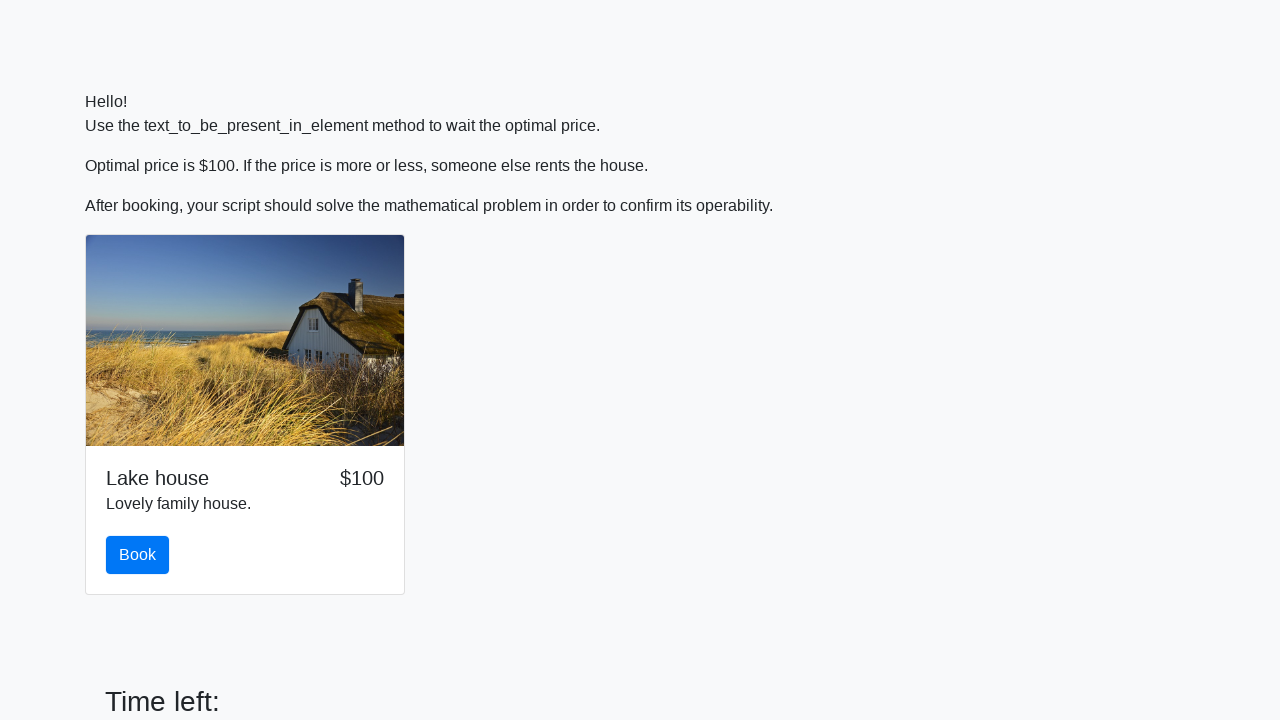

Retrieved input value for calculation: 487
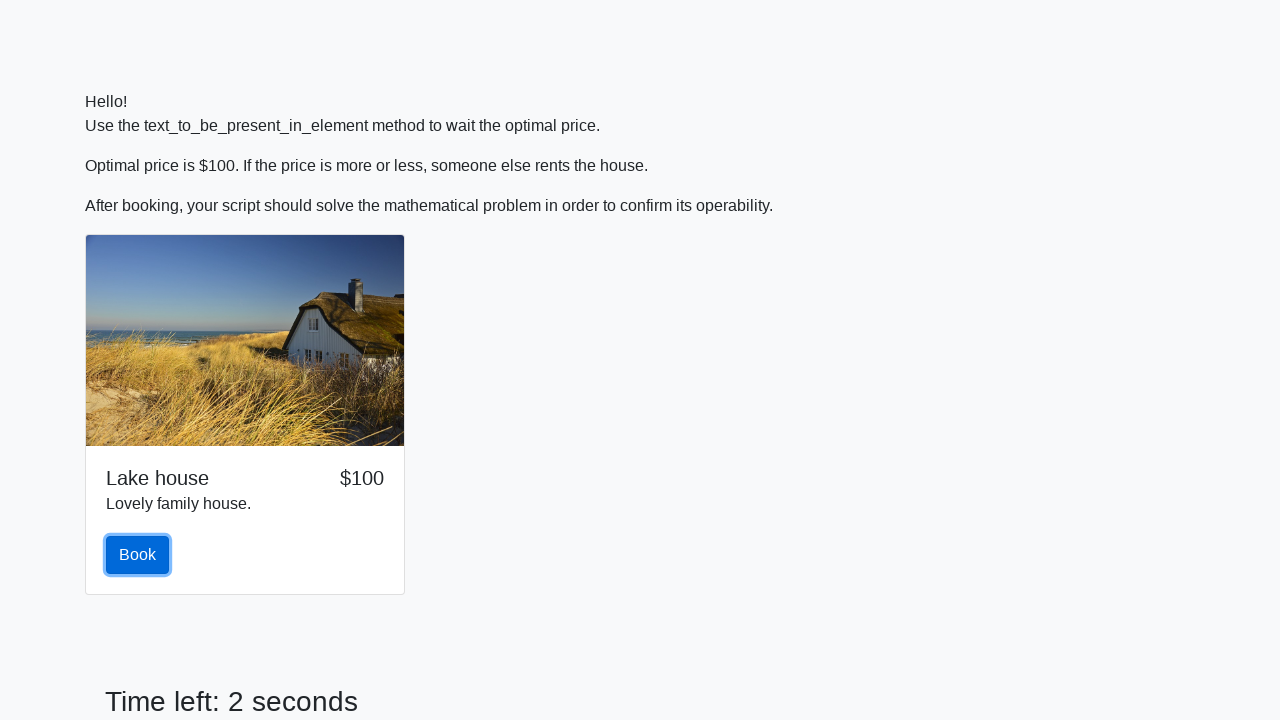

Calculated mathematical captcha answer: -0.4504139380504599
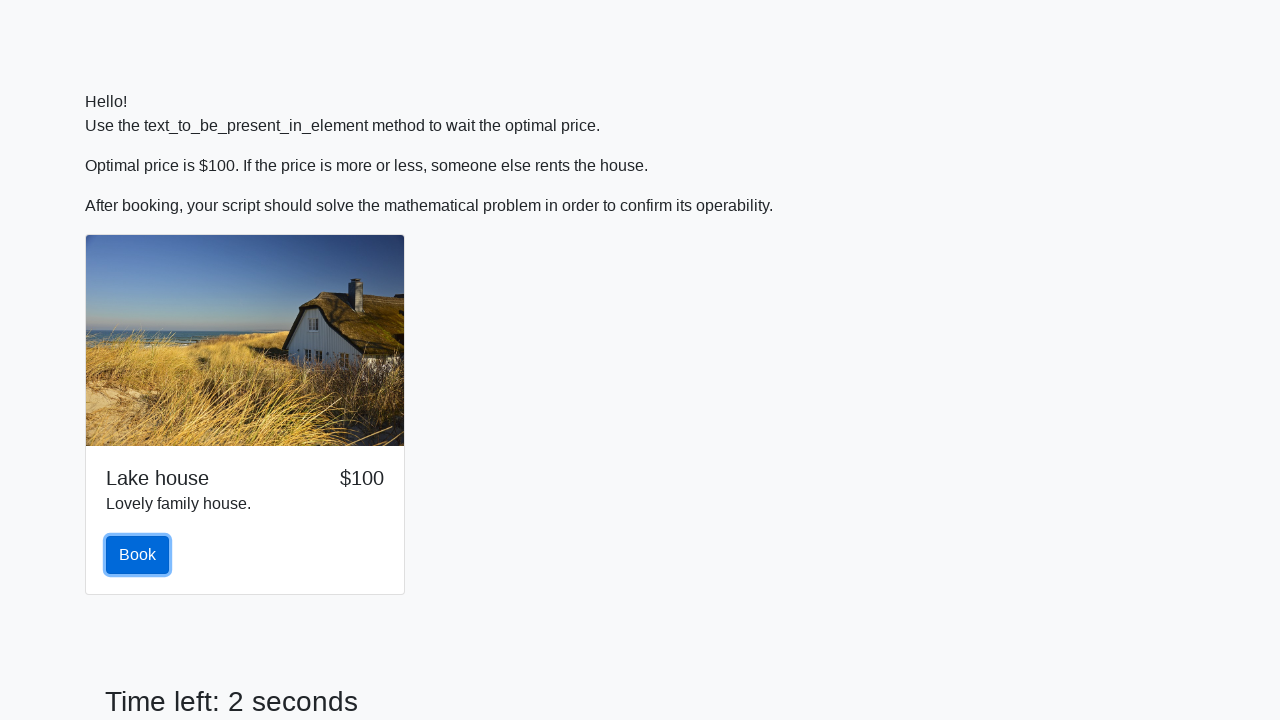

Filled in the captcha answer field on #answer
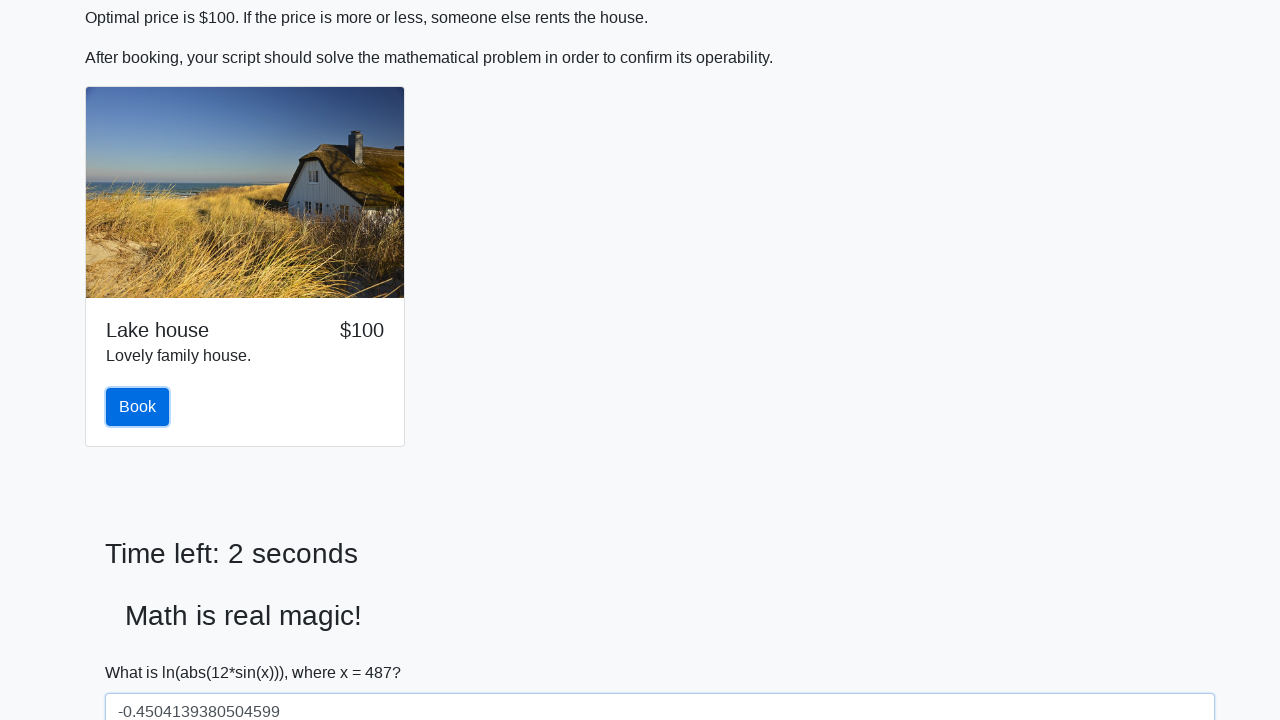

Clicked the solve button at (143, 651) on #solve
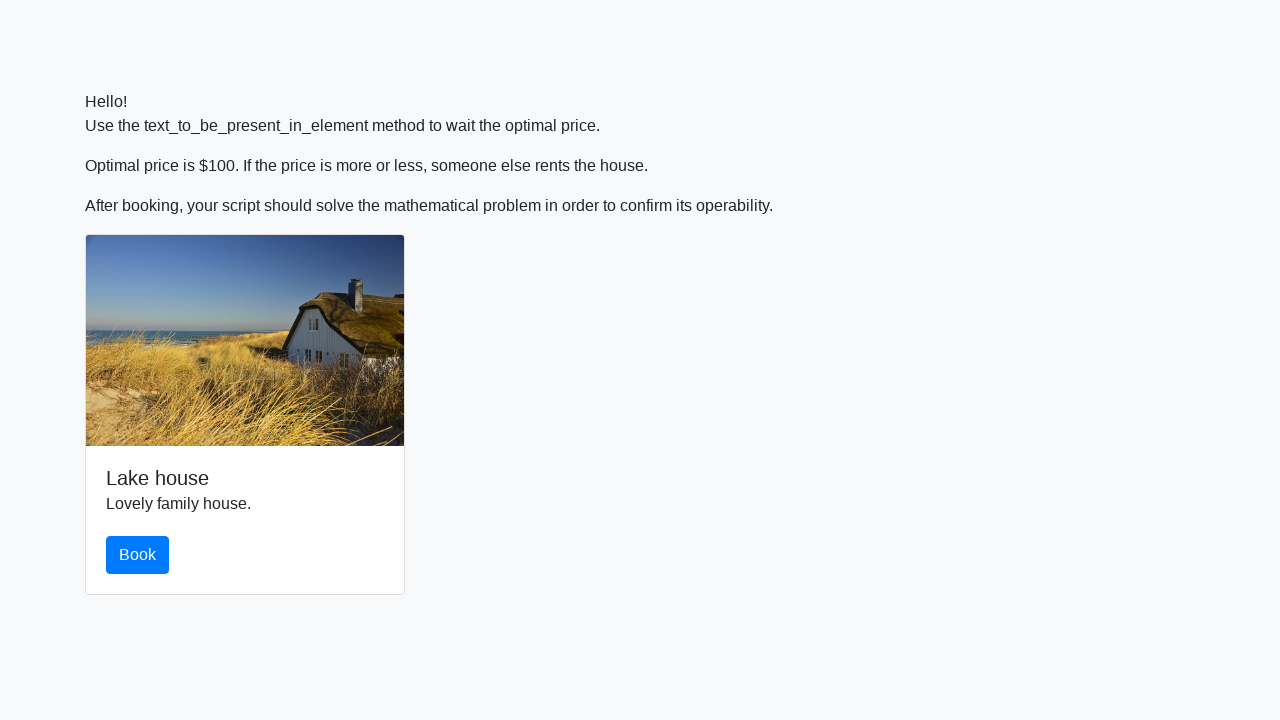

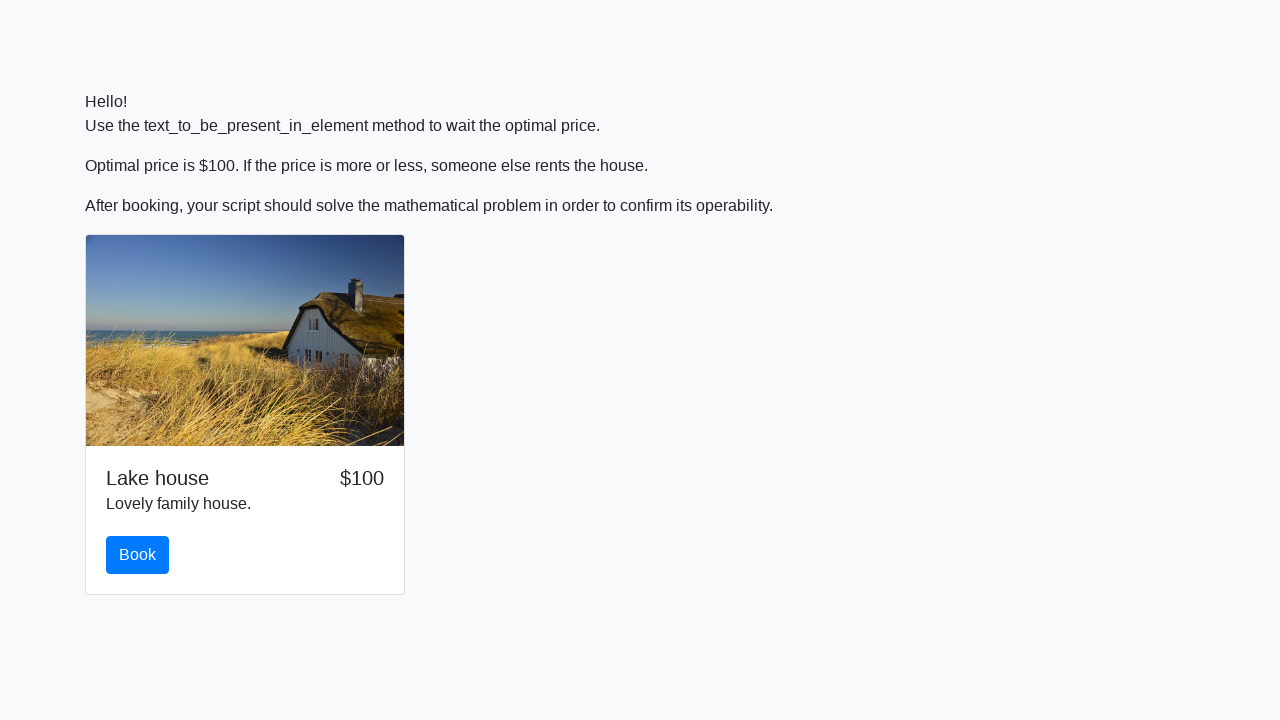